Tests a sign-up form by filling in first name, last name, and email fields, then submitting the form

Starting URL: http://secure-retreat-92358.herokuapp.com/

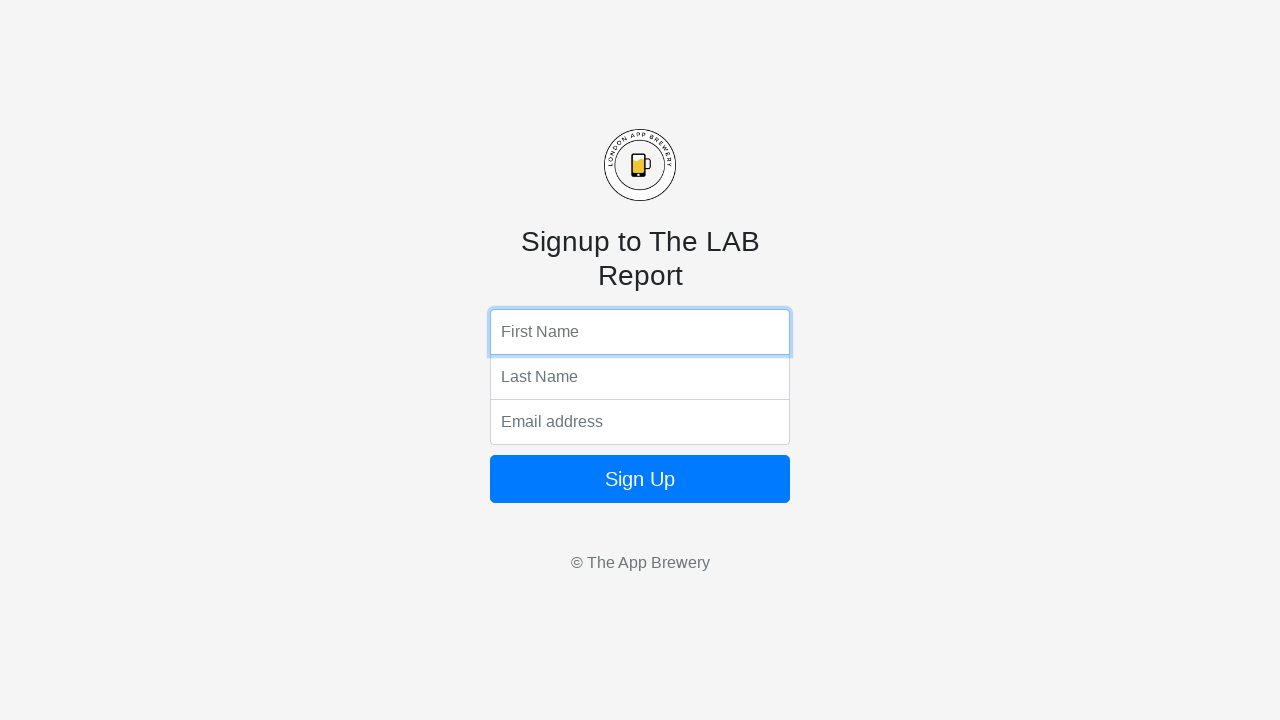

Filled first name field with 'Marcus' on input[name='fName']
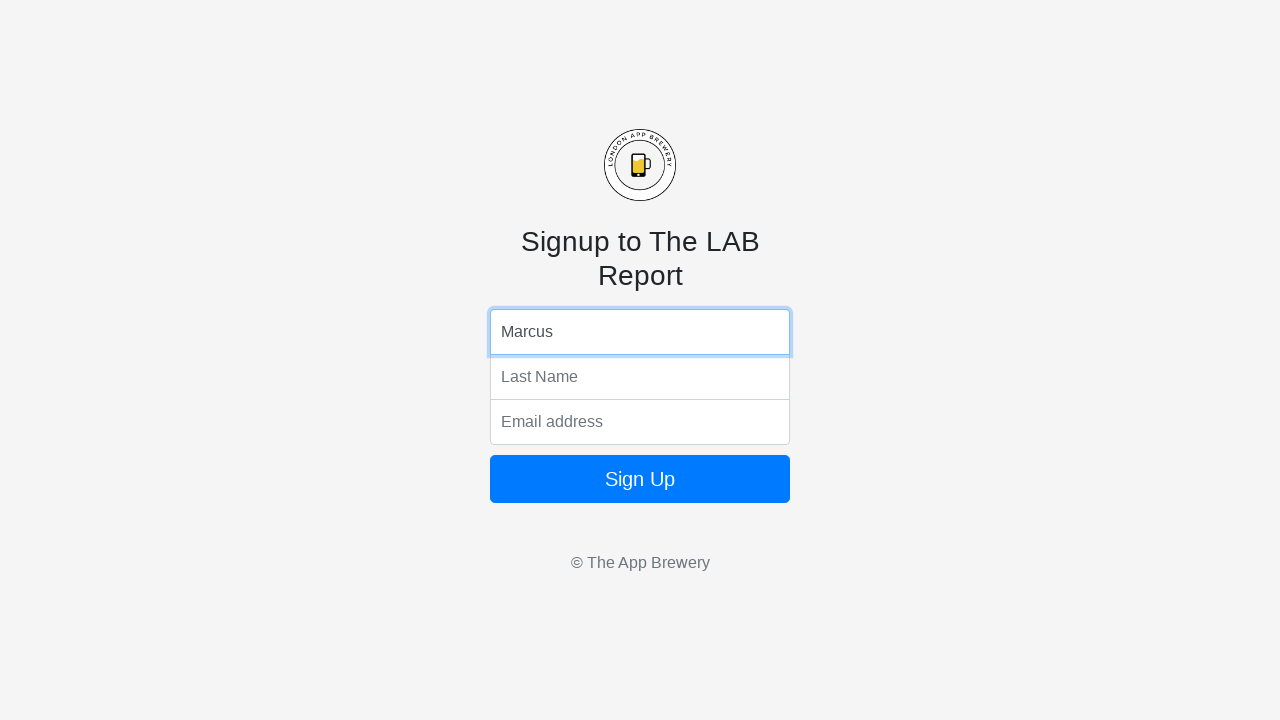

Filled last name field with 'Thompson' on input[name='lName']
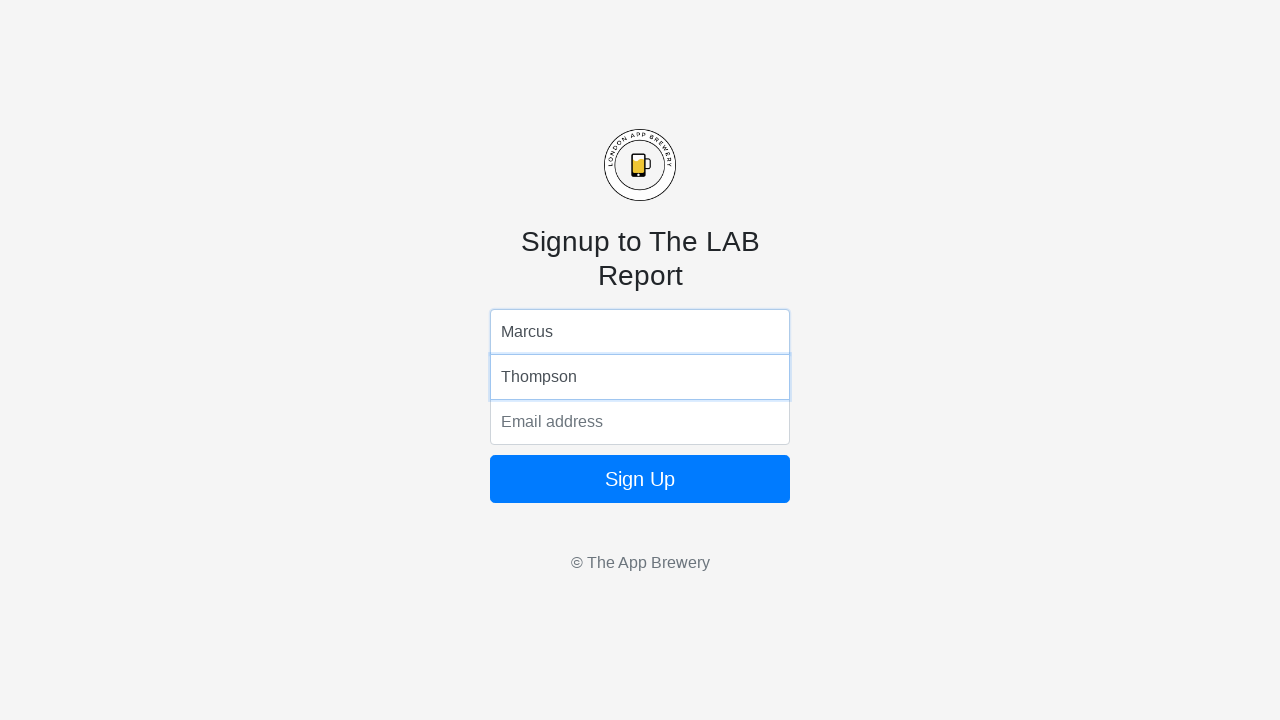

Filled email field with 'marcus.thompson@example.com' on input[name='email']
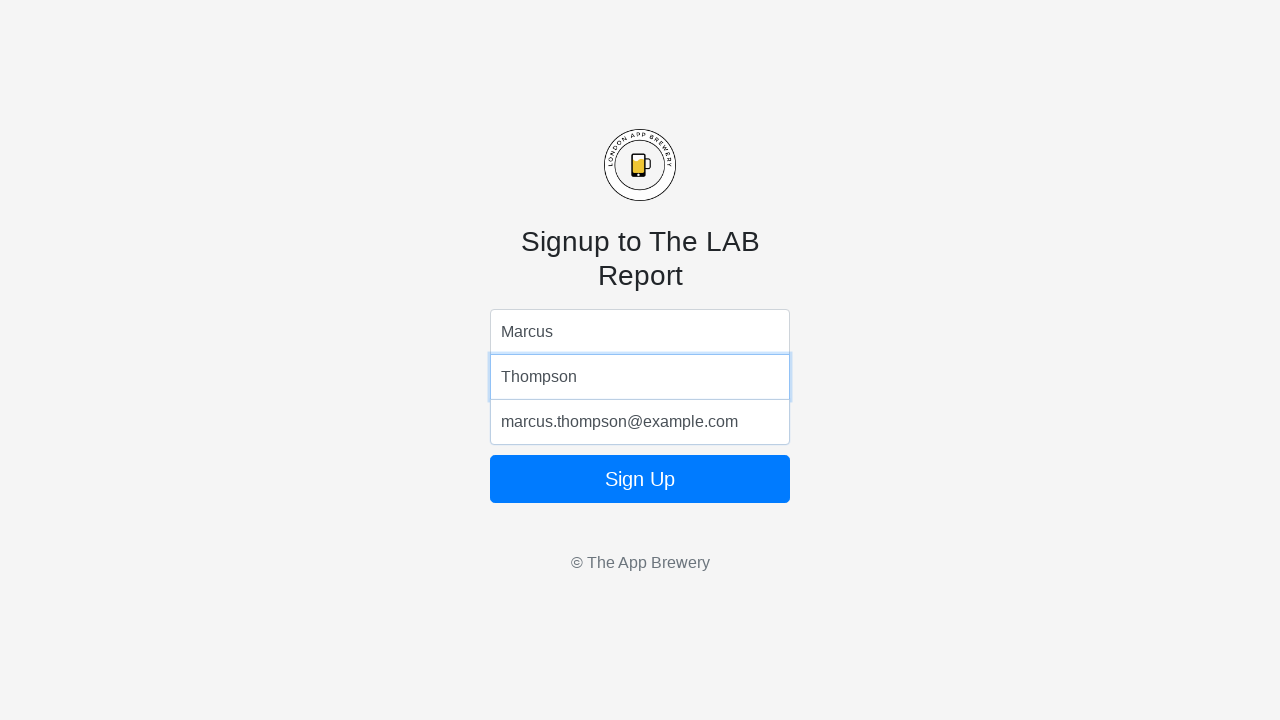

Clicked the sign up button to submit the form at (640, 479) on .btn.btn-lg.btn-primary.btn-block
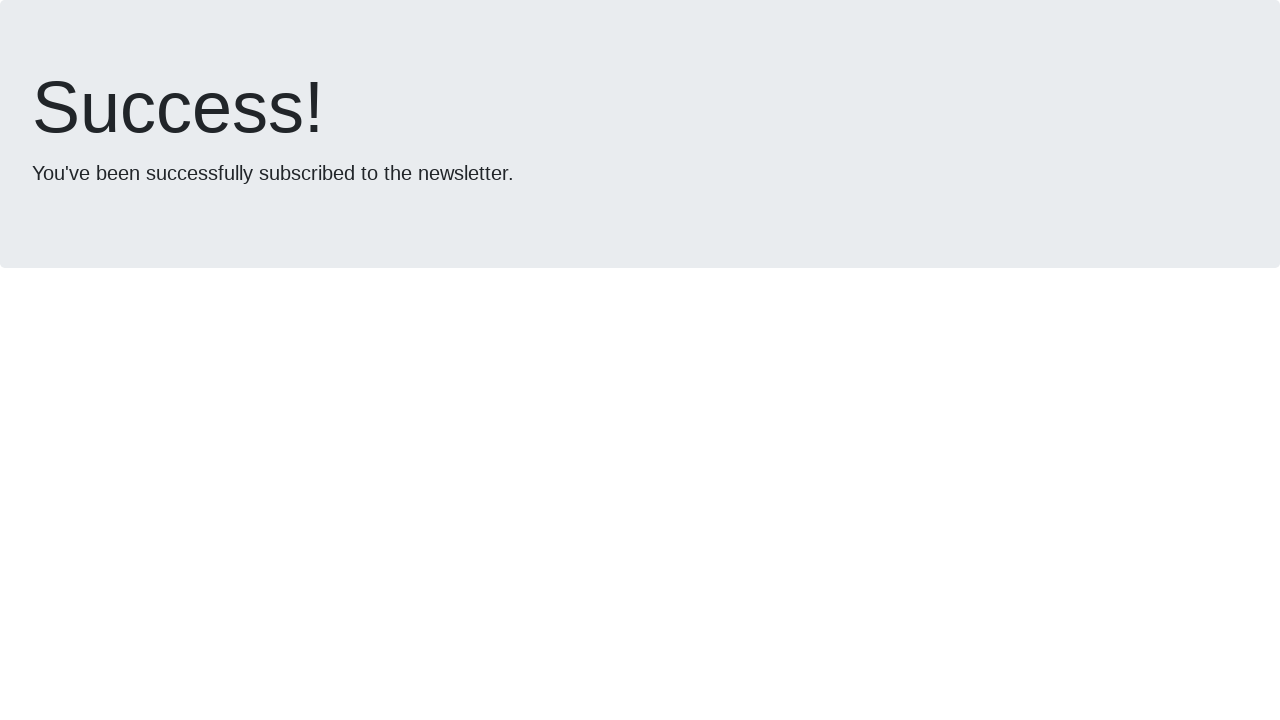

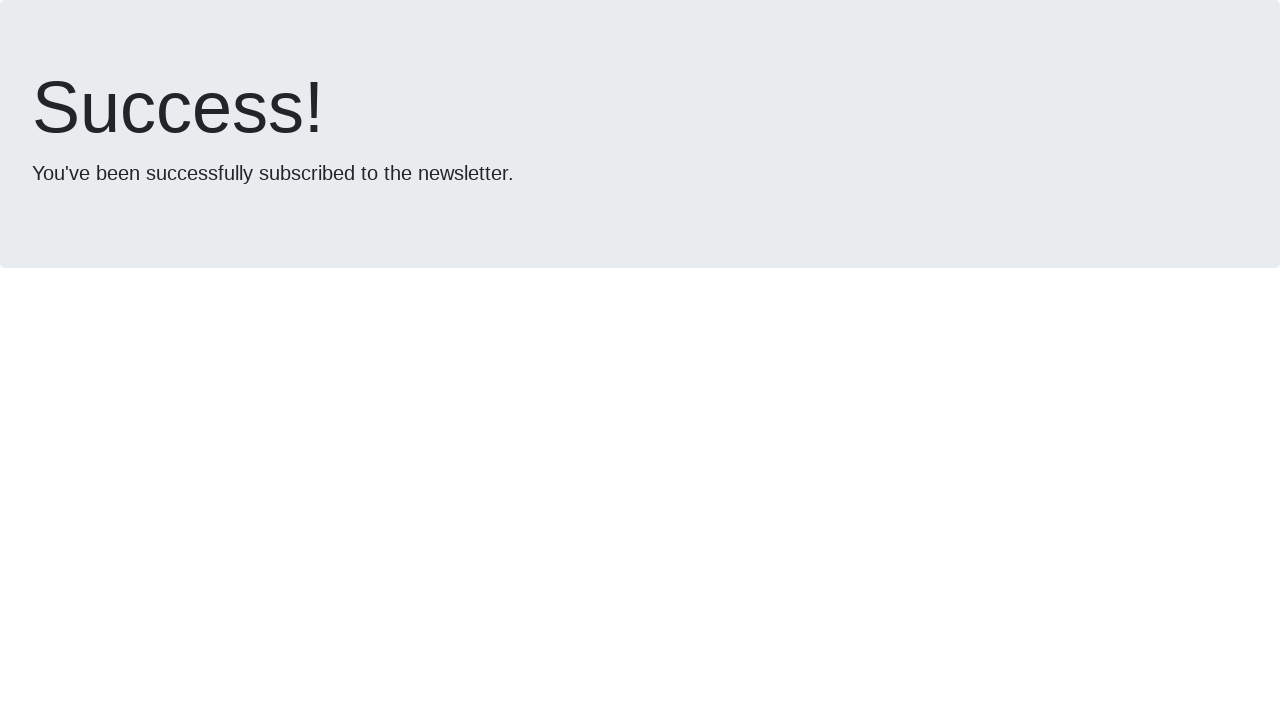